Tests the add/remove elements functionality by clicking "Add Element" twice to create two delete buttons, then clicking "Delete" once and verifying only one delete button remains

Starting URL: http://the-internet.herokuapp.com/add_remove_elements/

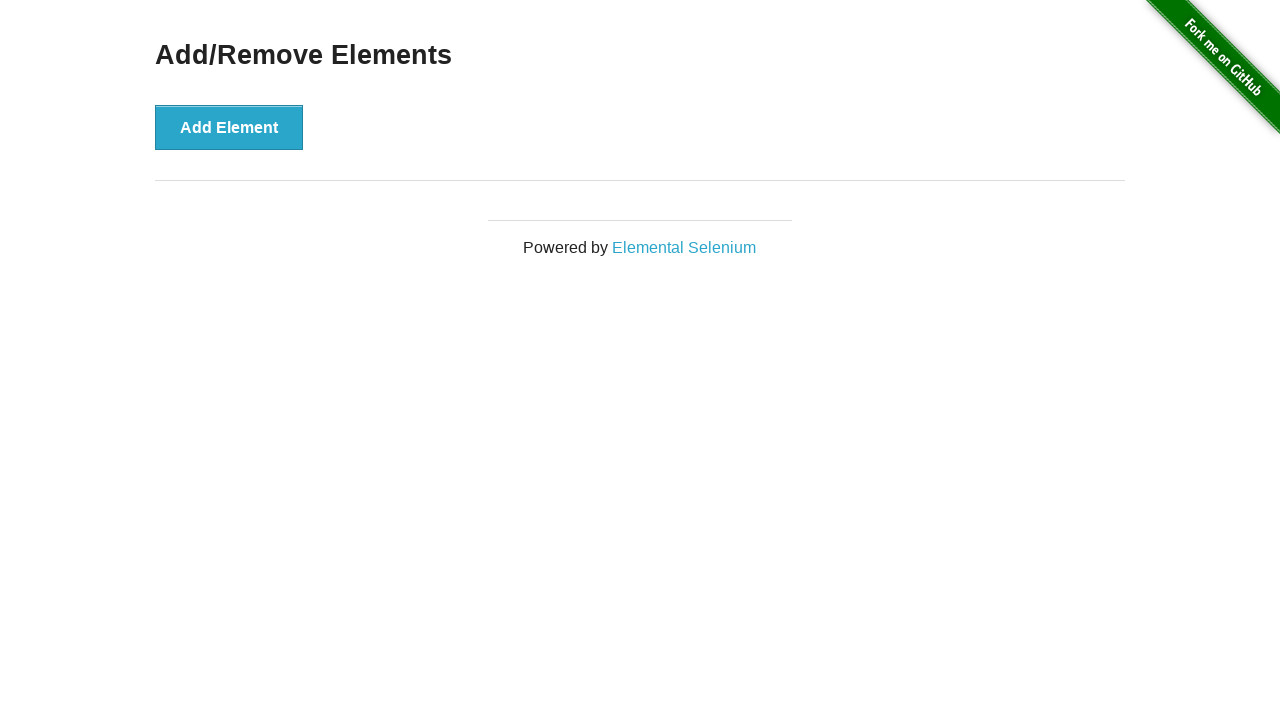

Clicked 'Add Element' button first time at (229, 127) on xpath=//button[text()='Add Element']
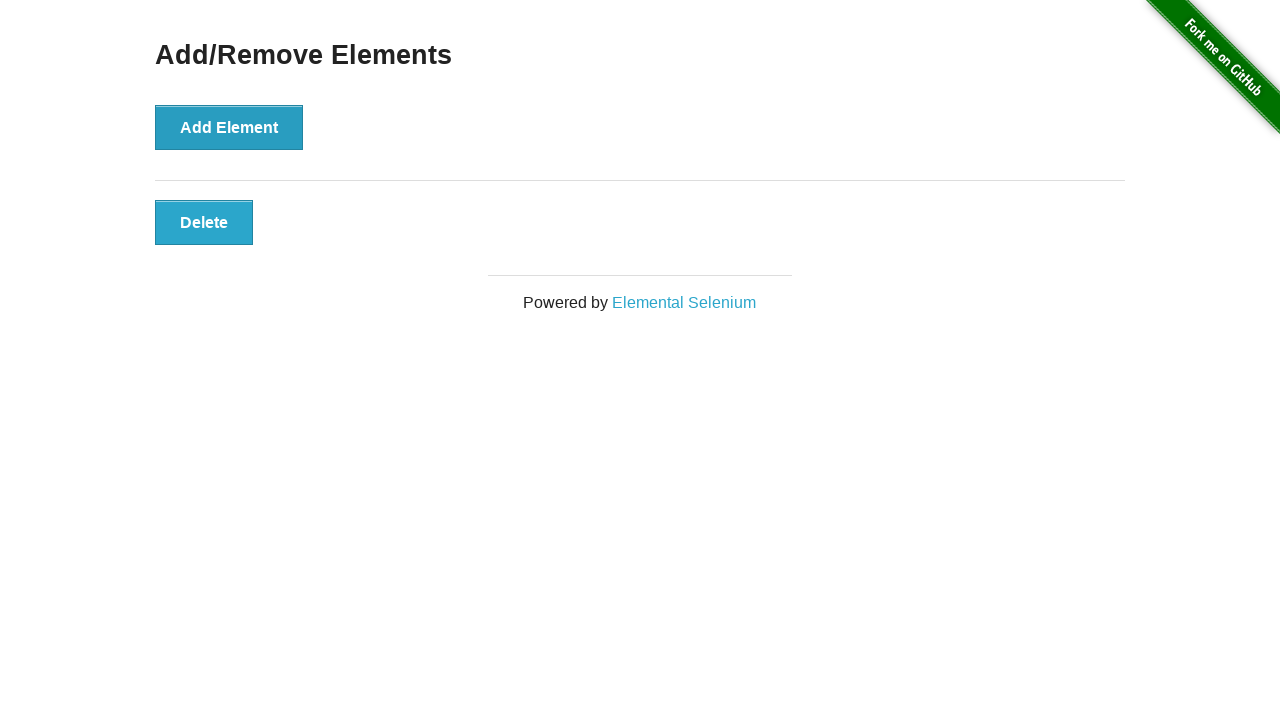

Clicked 'Add Element' button second time at (229, 127) on xpath=//button[text()='Add Element']
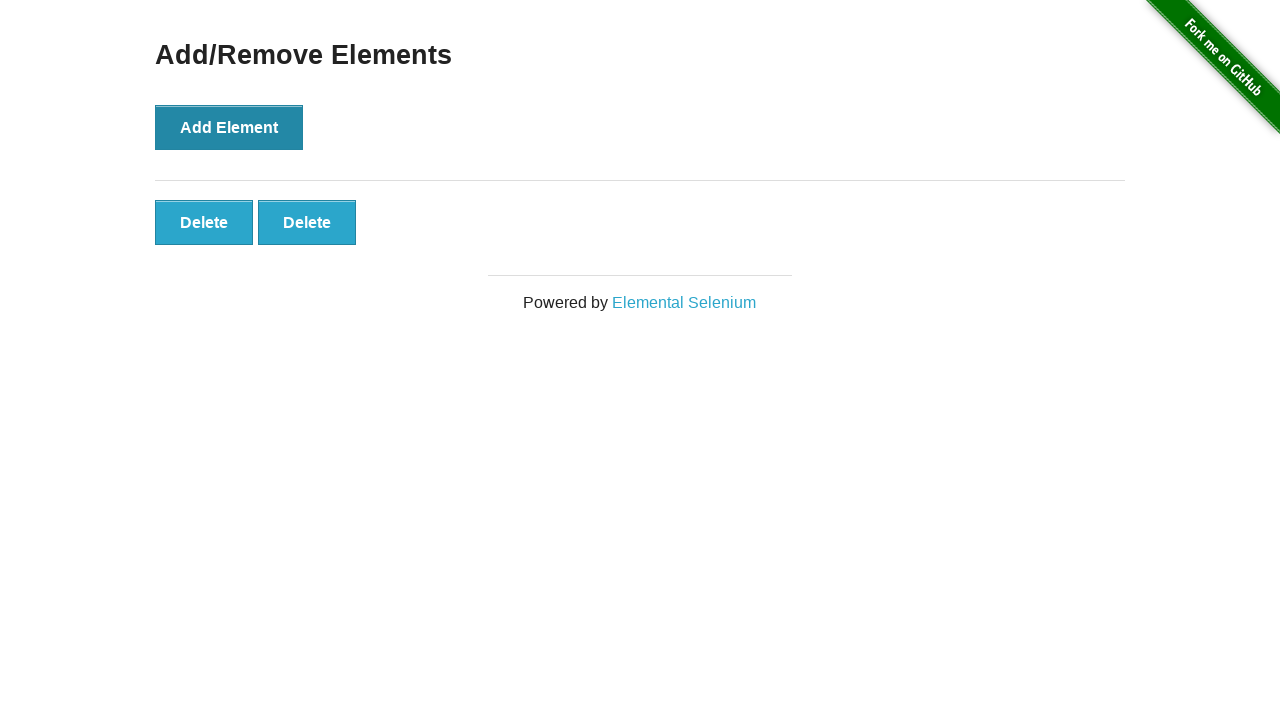

Clicked 'Delete' button to remove one element at (204, 222) on xpath=//button[text()='Delete']
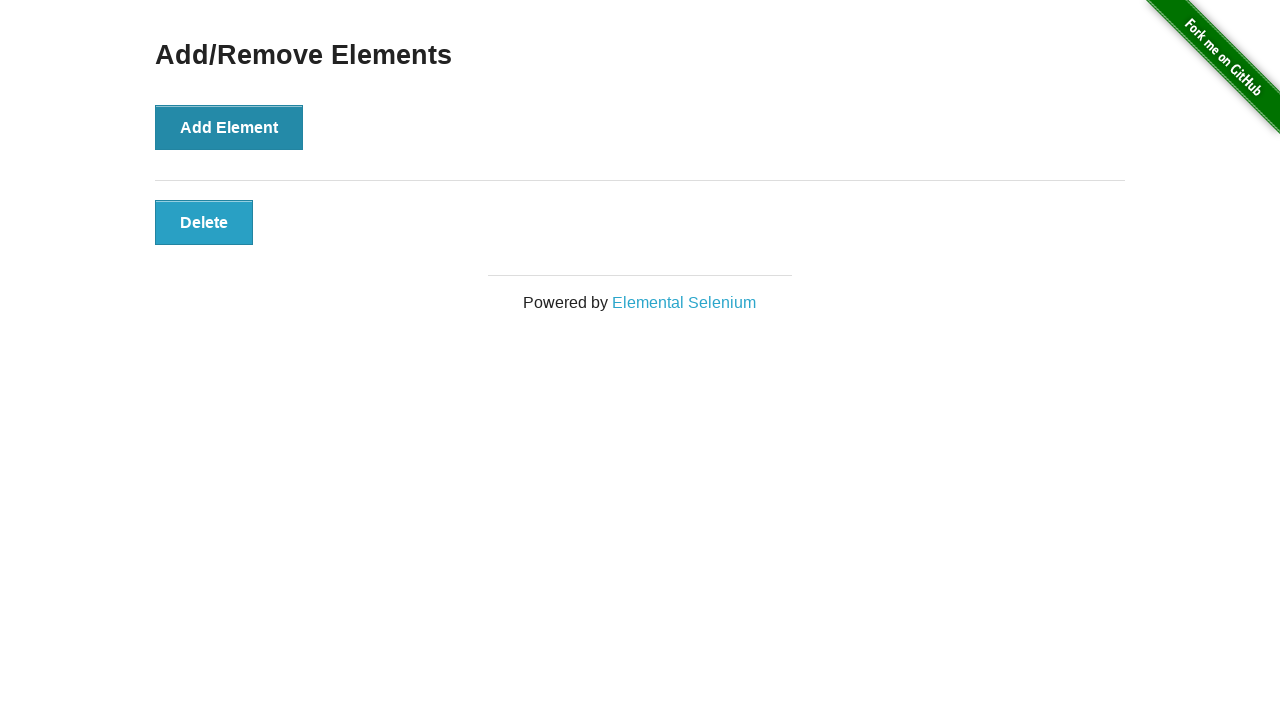

Waited for 'Delete' button to be present
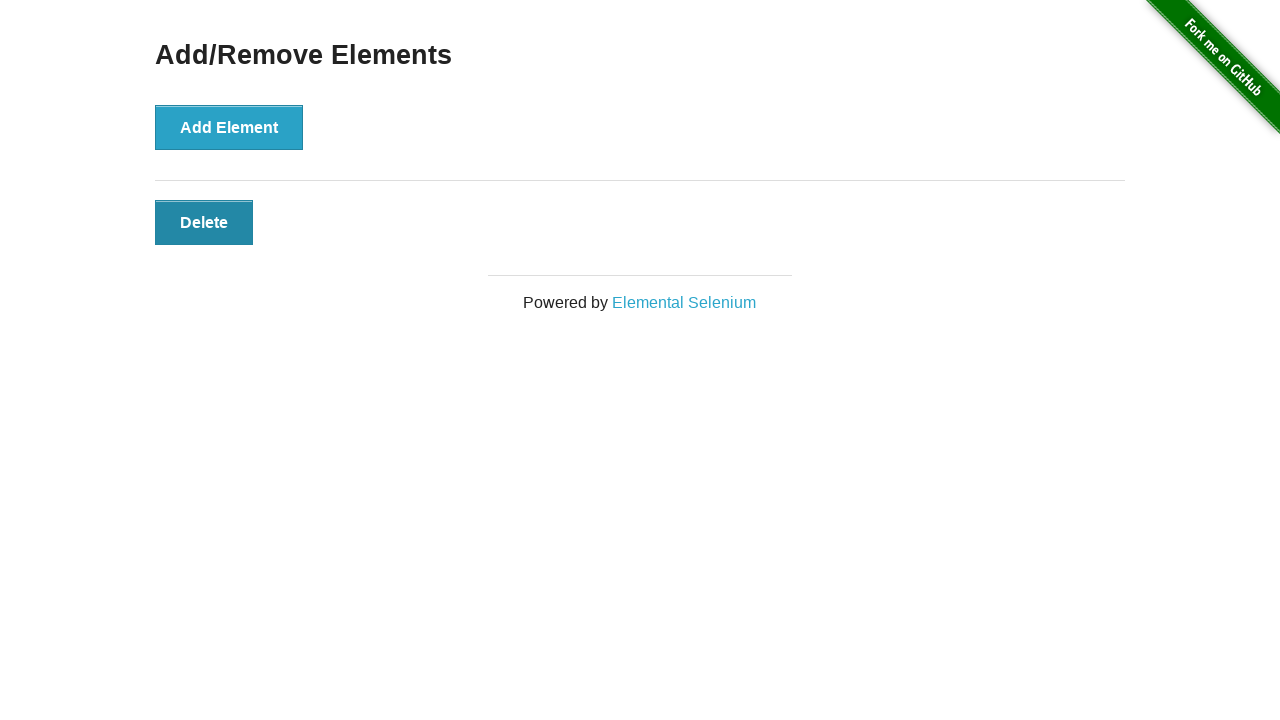

Located all 'Delete' buttons
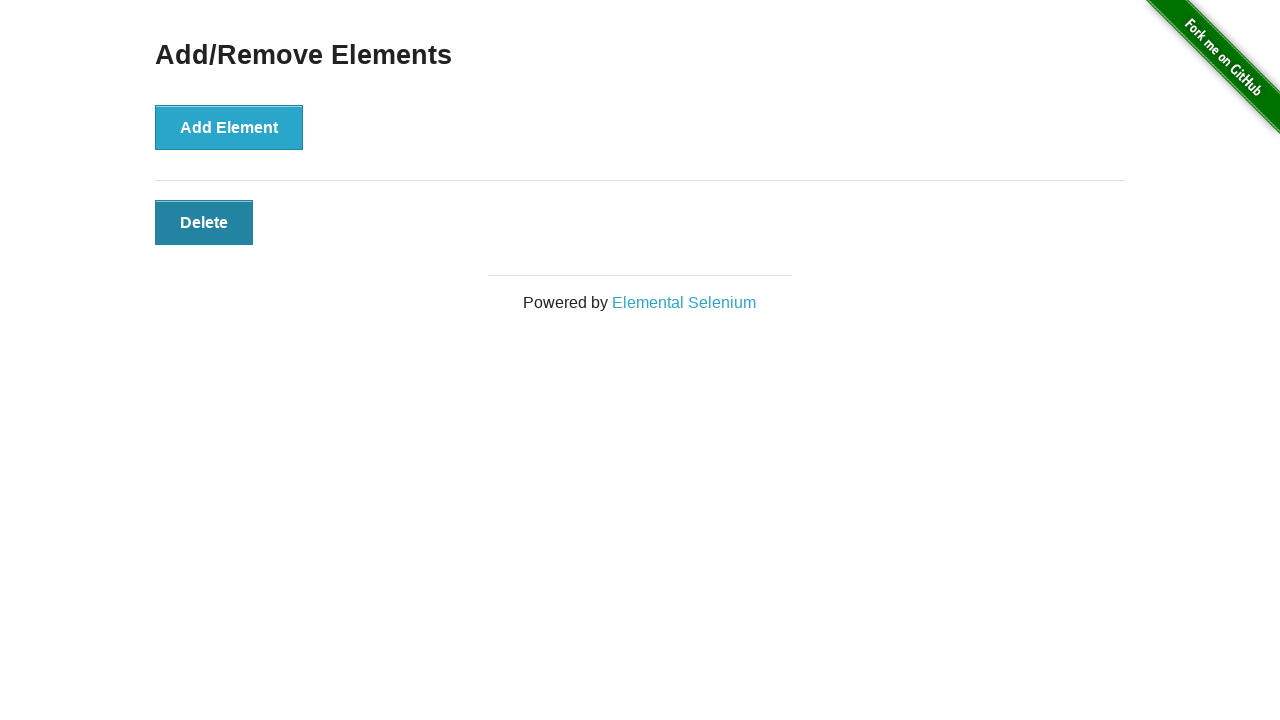

Verified that exactly one delete button remains
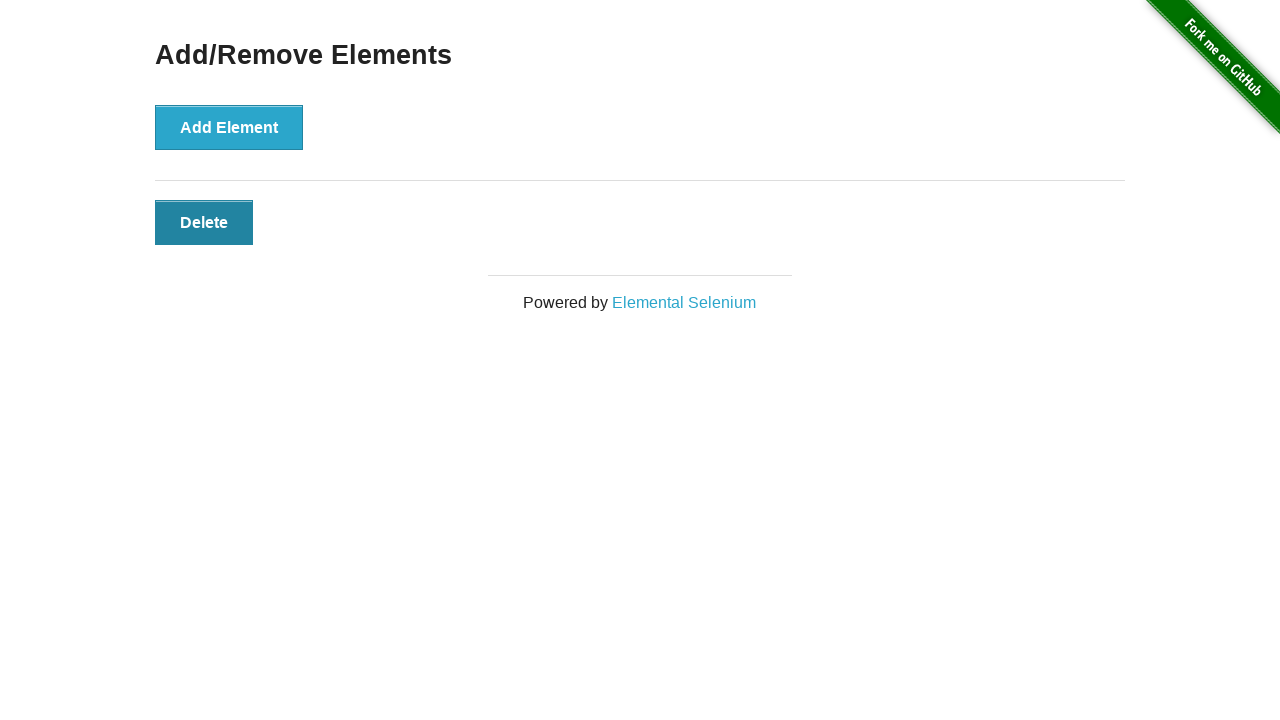

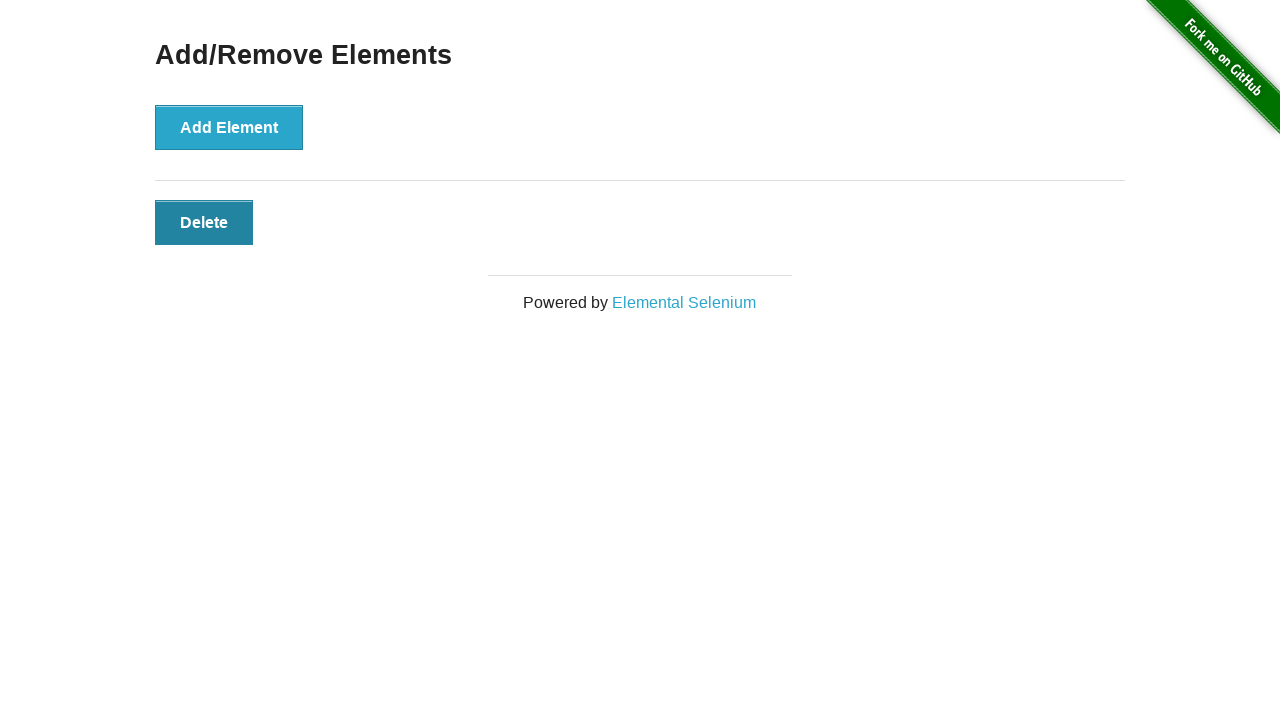